Tests clicking a button to add a new element to the page

Starting URL: https://the-internet.herokuapp.com/add_remove_elements/

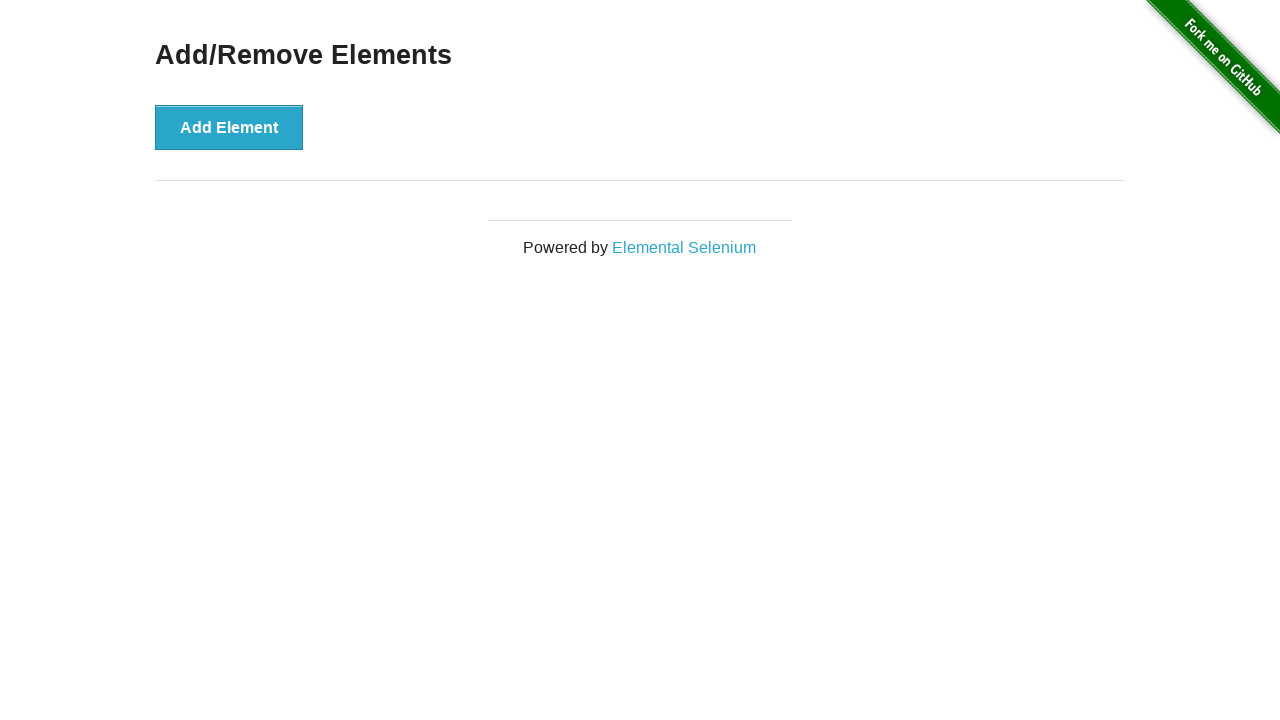

Navigated to Add/Remove Elements page
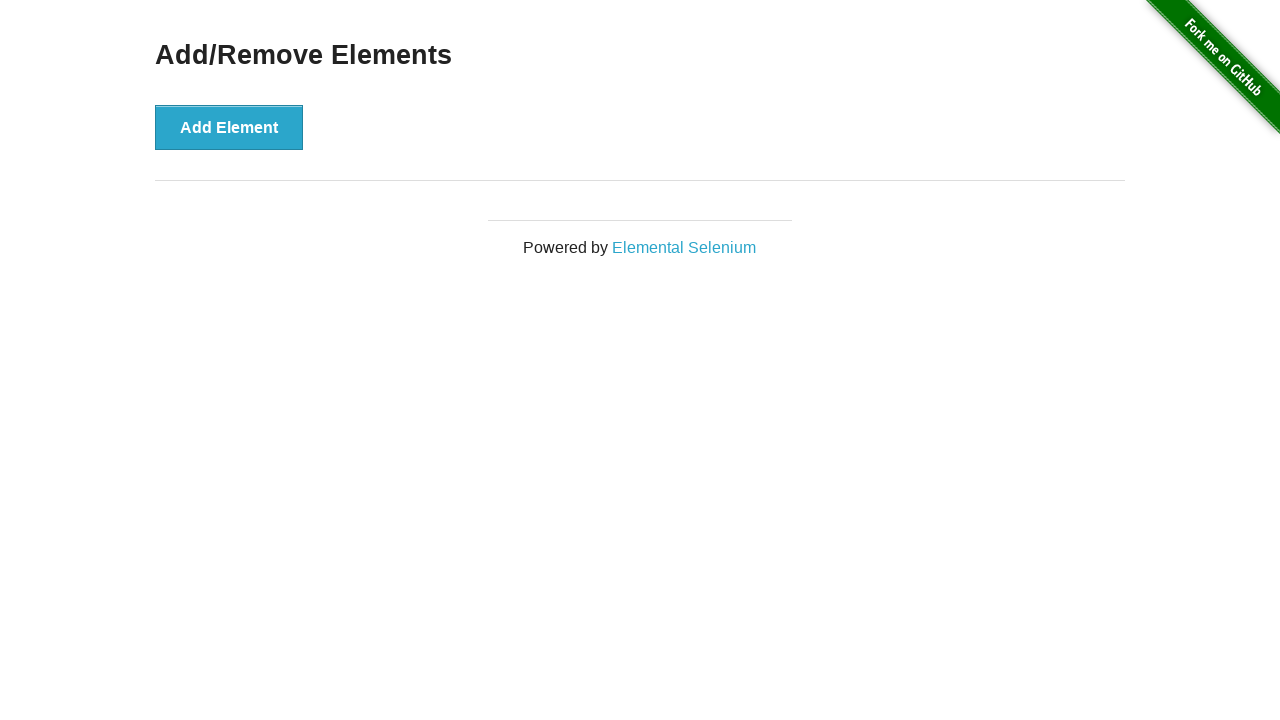

Clicked the Add Element button at (229, 127) on .example button
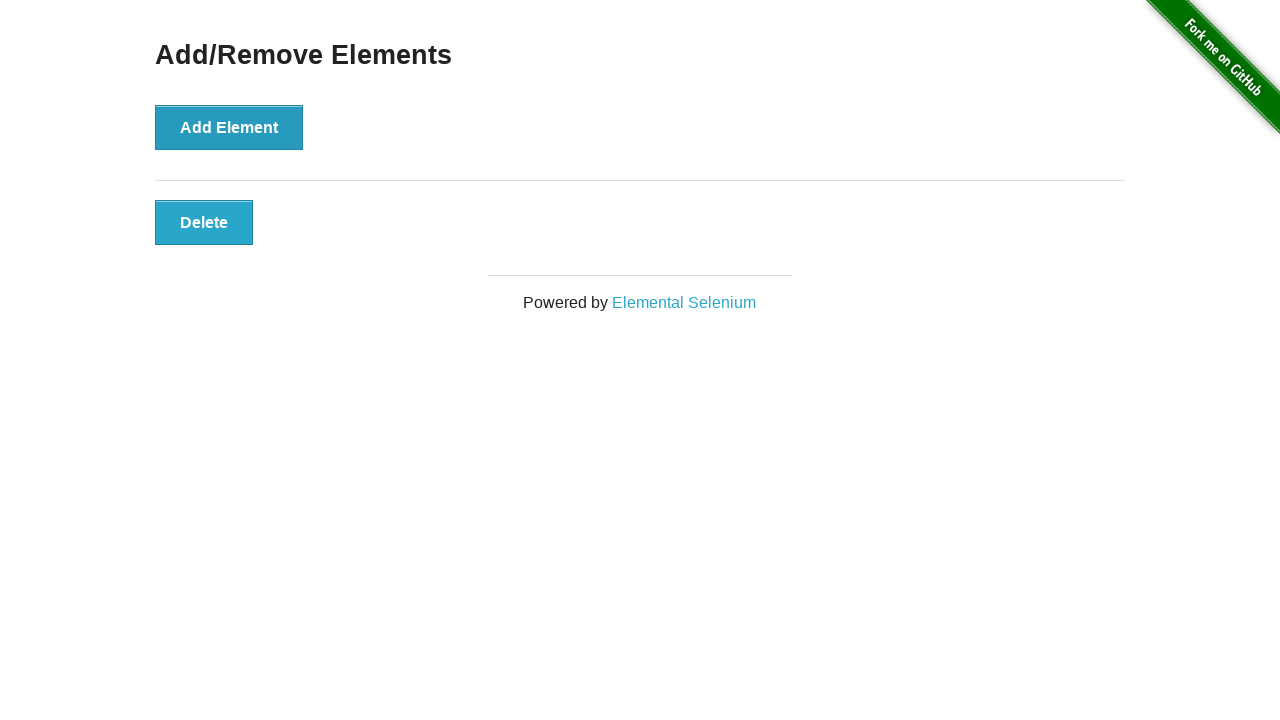

Verified that Delete button was added to the page
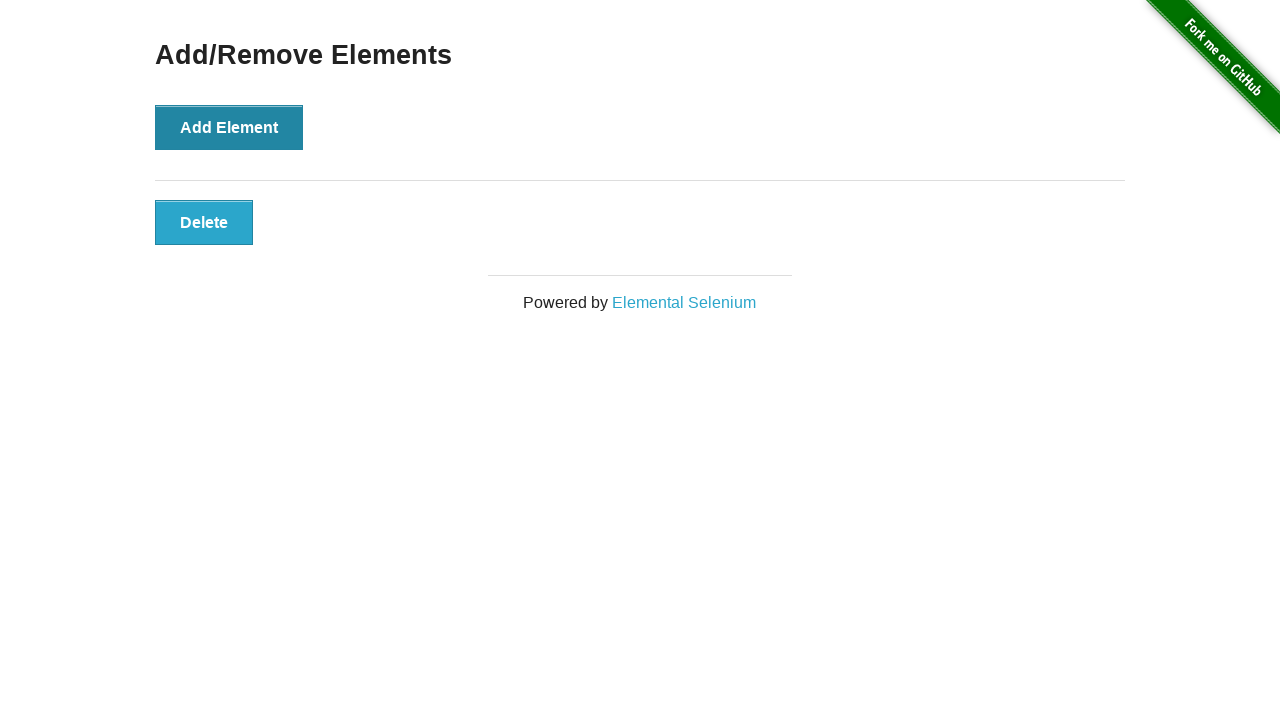

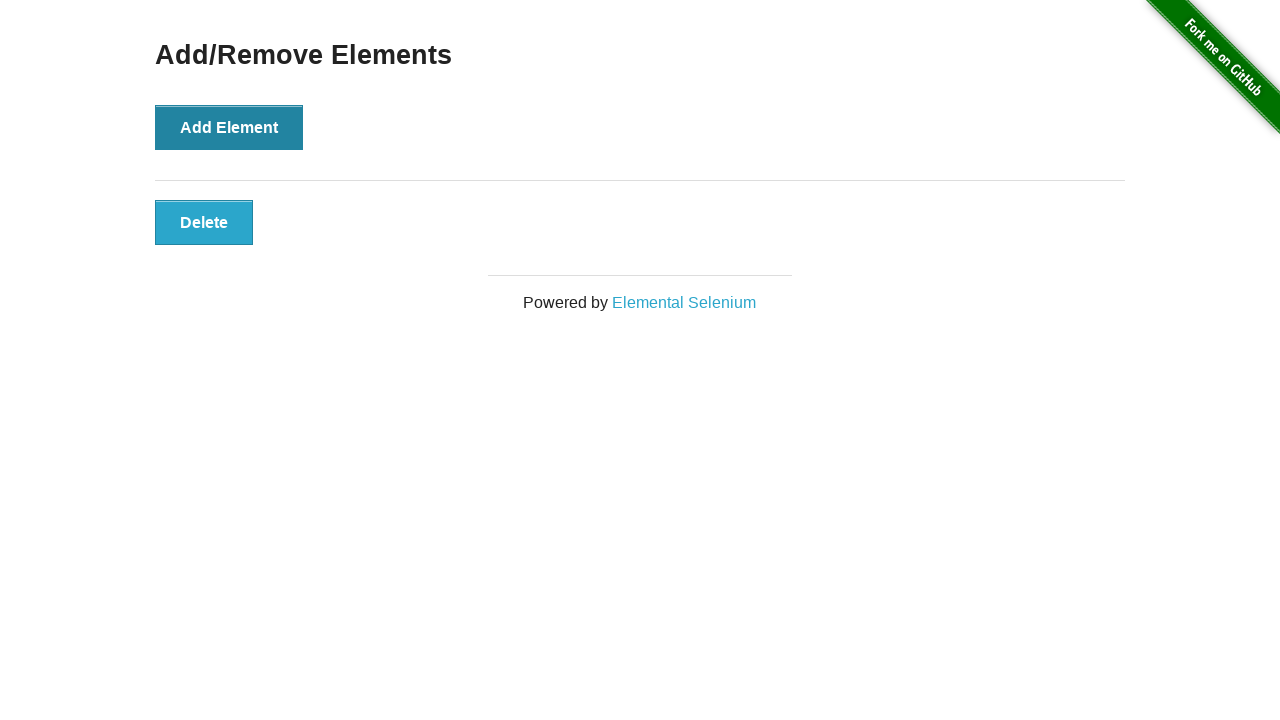